Navigates to ESPN Fantasy Baseball added/dropped page and clicks through different position filter options to verify the page updates with filtered player data.

Starting URL: http://fantasy.espn.com/baseball/addeddropped

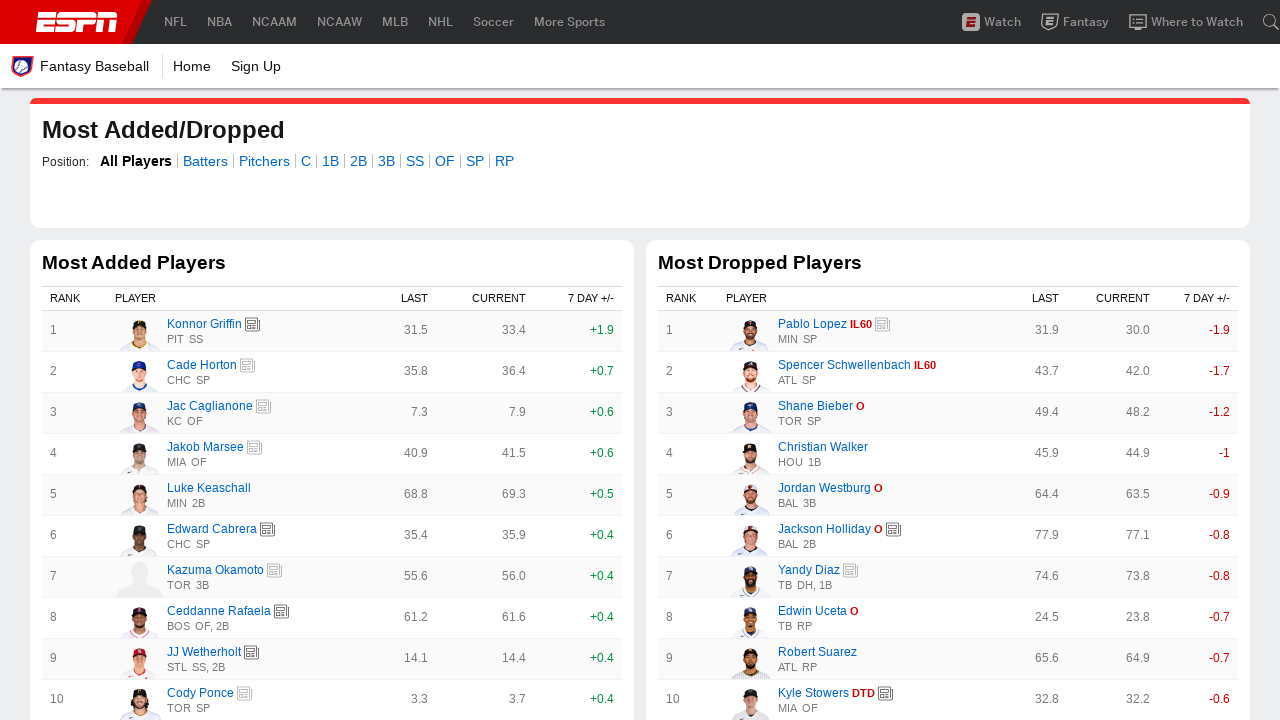

Waited for player tables to load on ESPN Fantasy Baseball added/dropped page
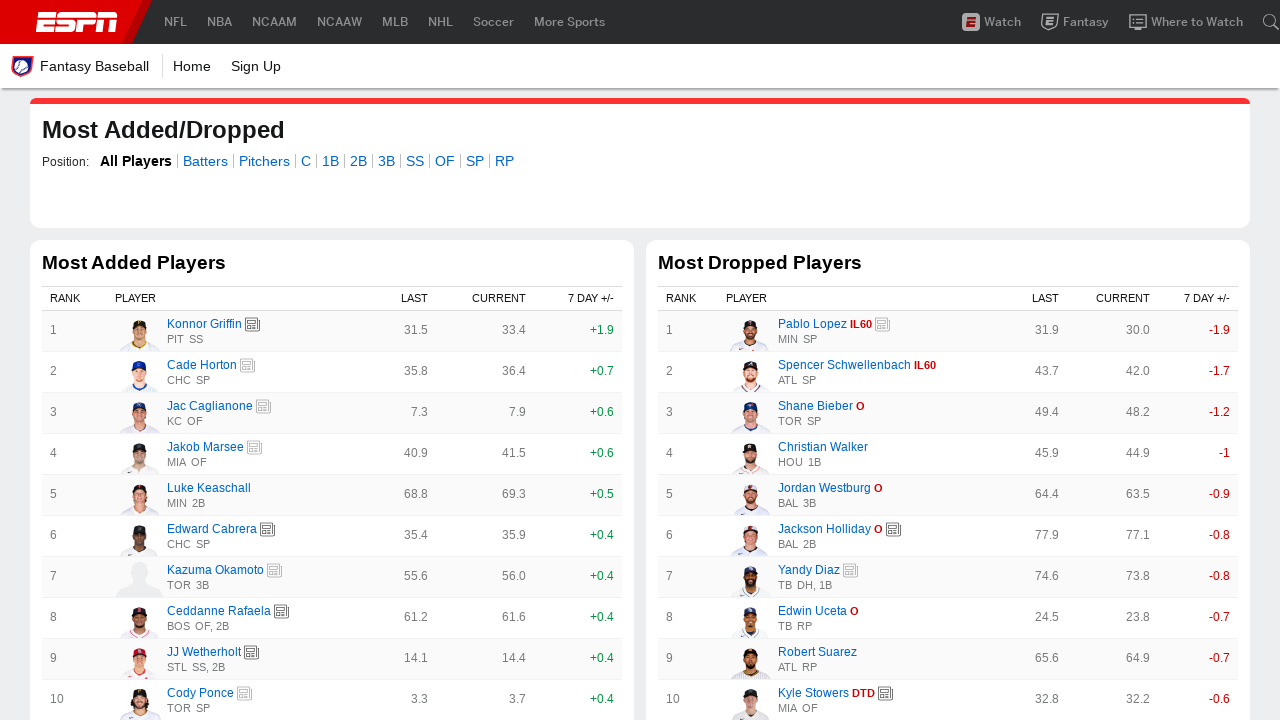

Waited for position filter buttons to load
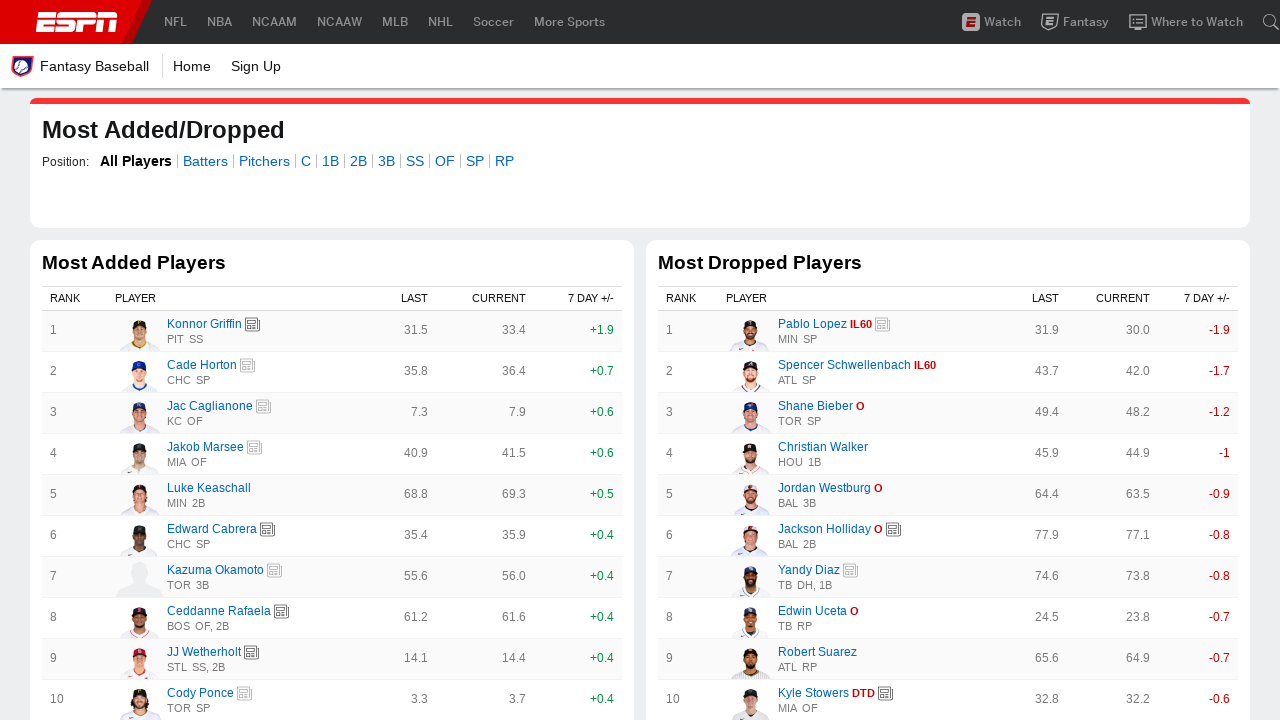

Found 11 position filter options
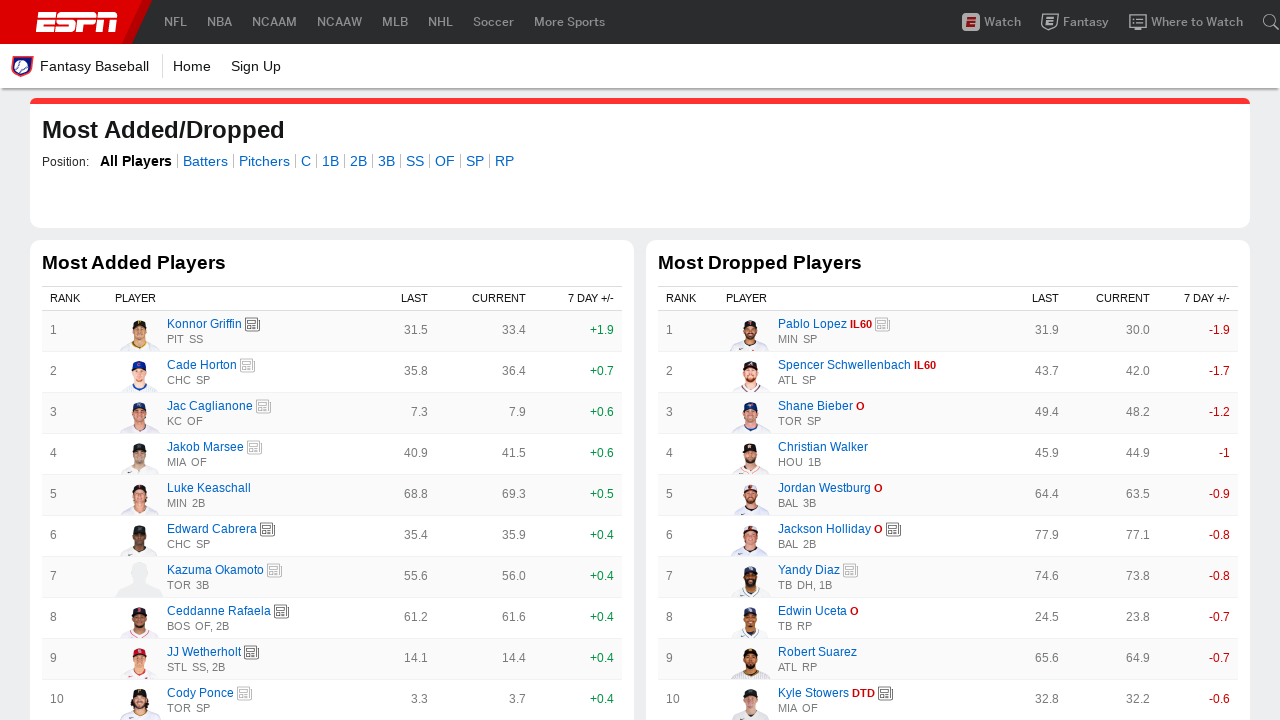

Clicked position filter at index 1 at (205, 161) on #filterSlotIds label >> nth=1
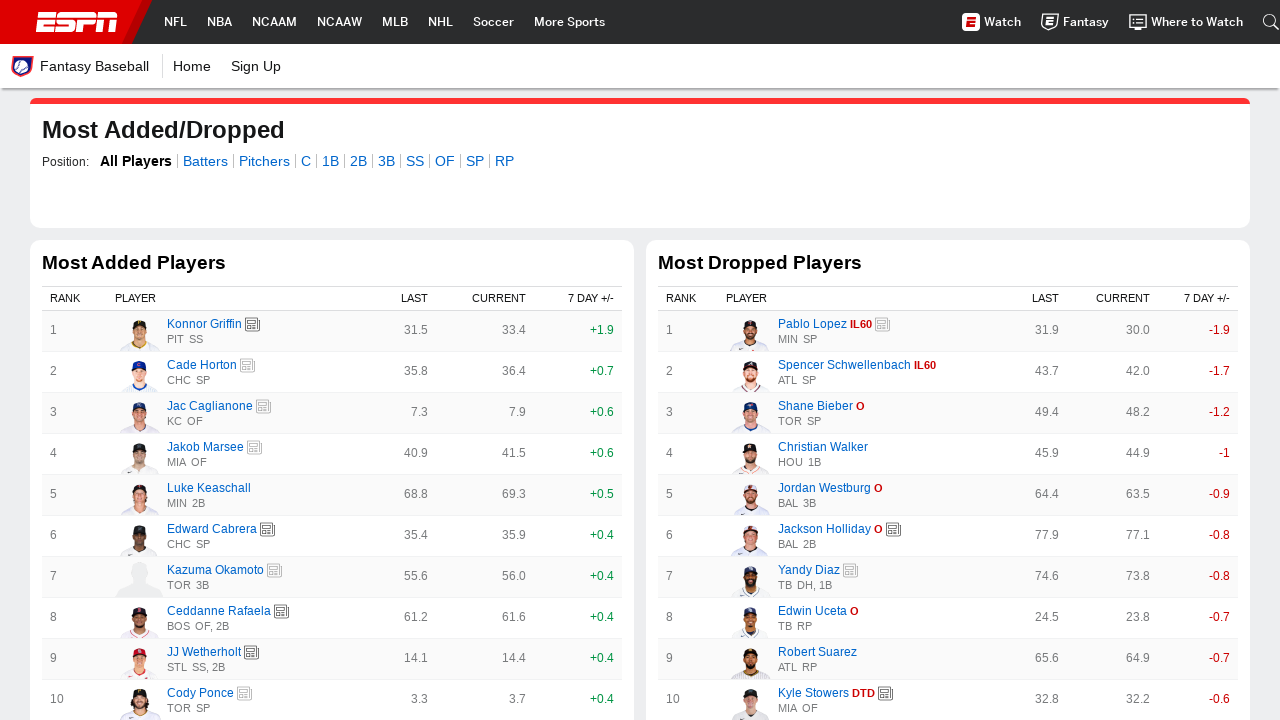

Waited for table content to update after position filter 1
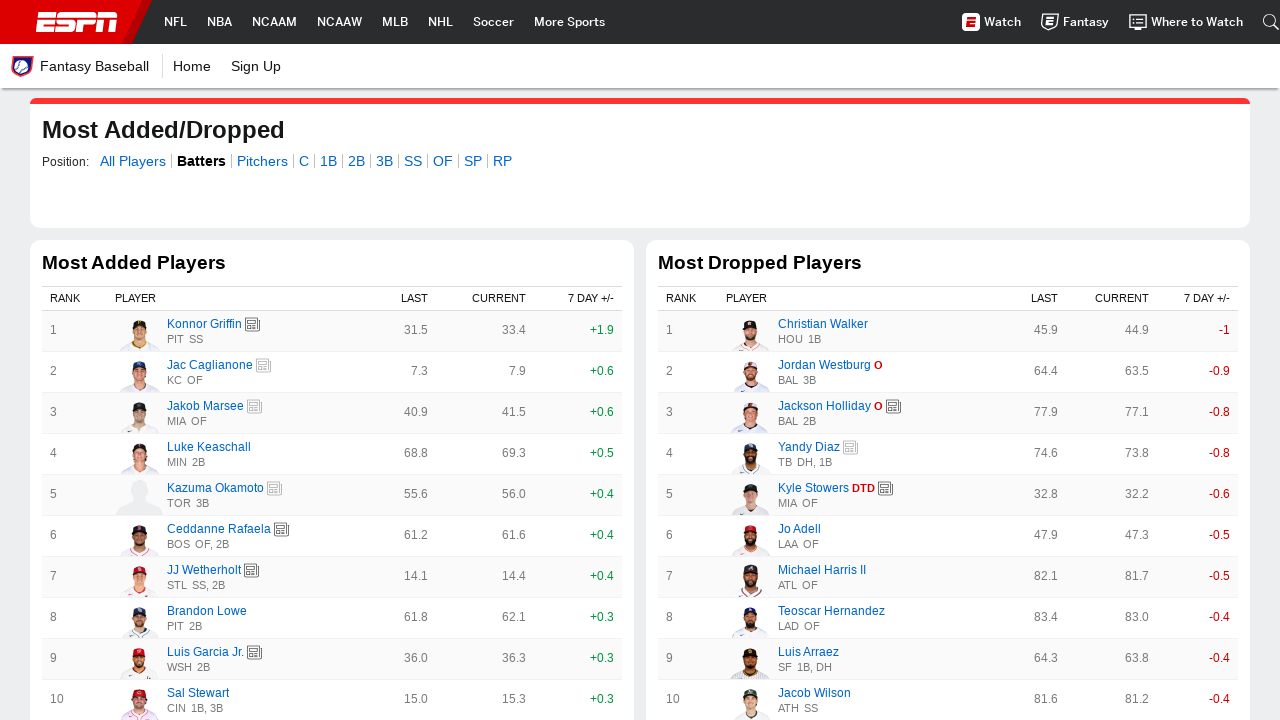

Waited 1 second for content to stabilize after position filter 1
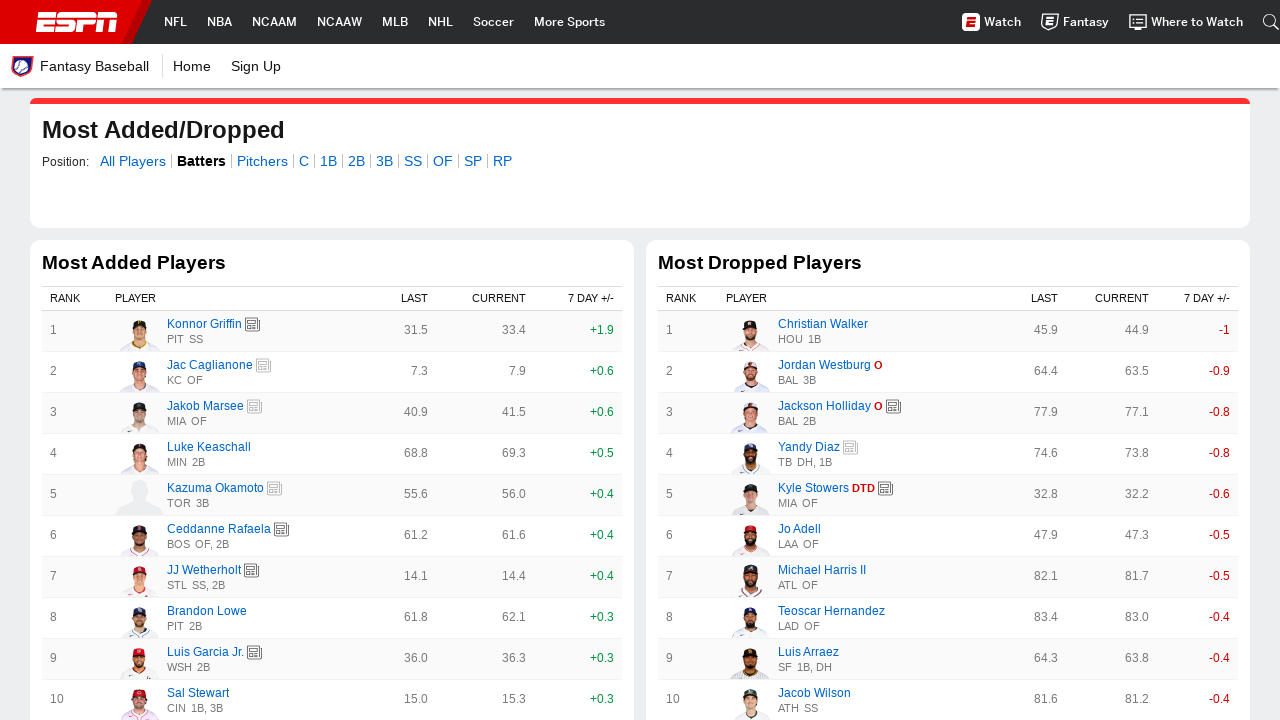

Clicked position filter at index 2 at (262, 161) on #filterSlotIds label >> nth=2
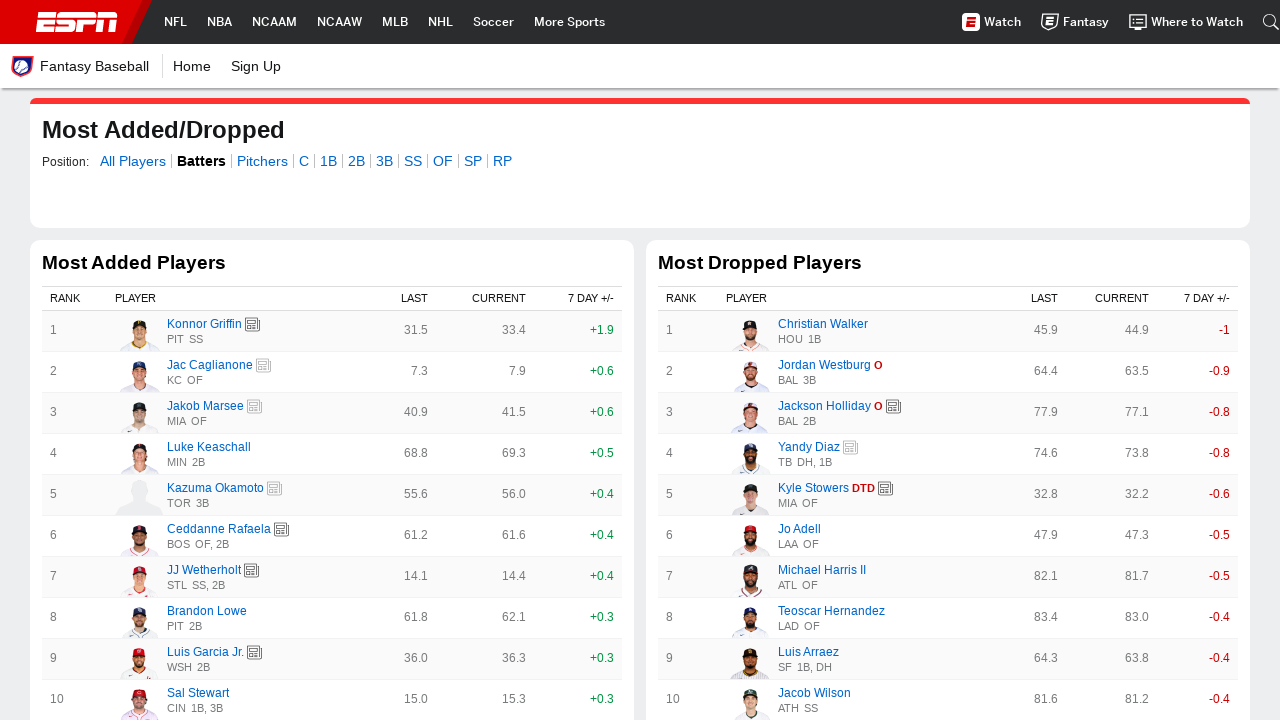

Waited for table content to update after position filter 2
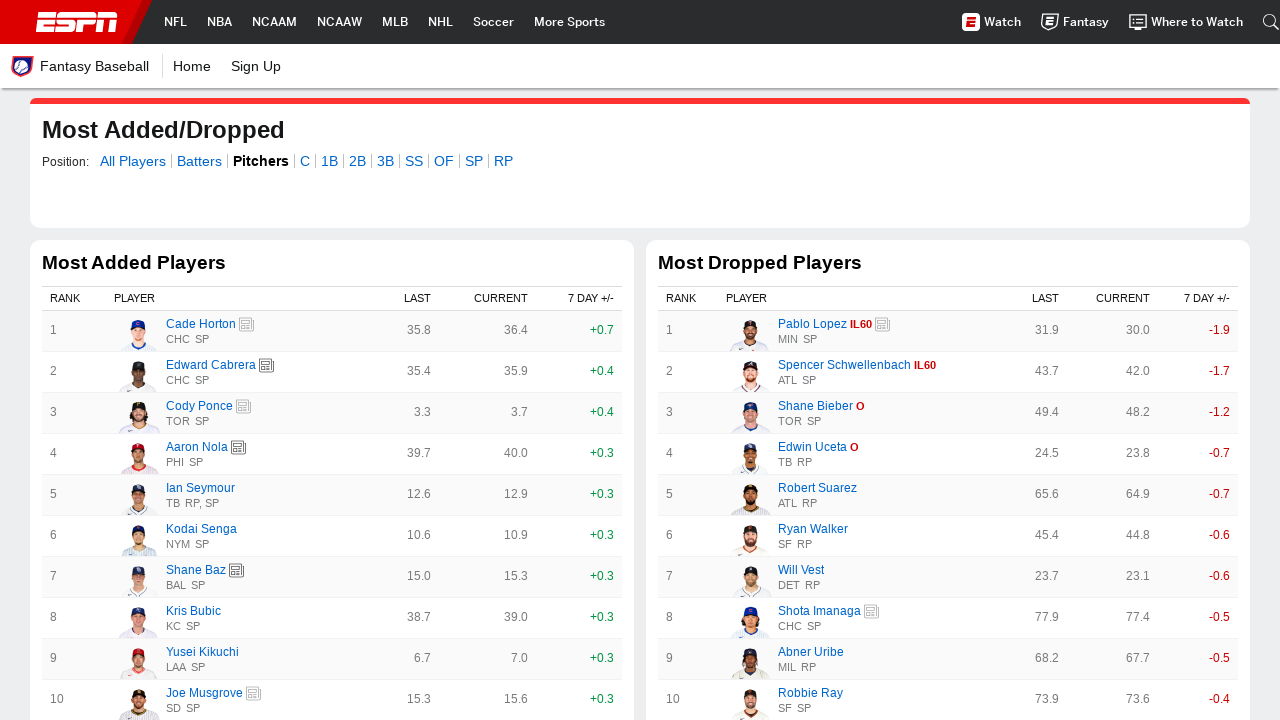

Waited 1 second for content to stabilize after position filter 2
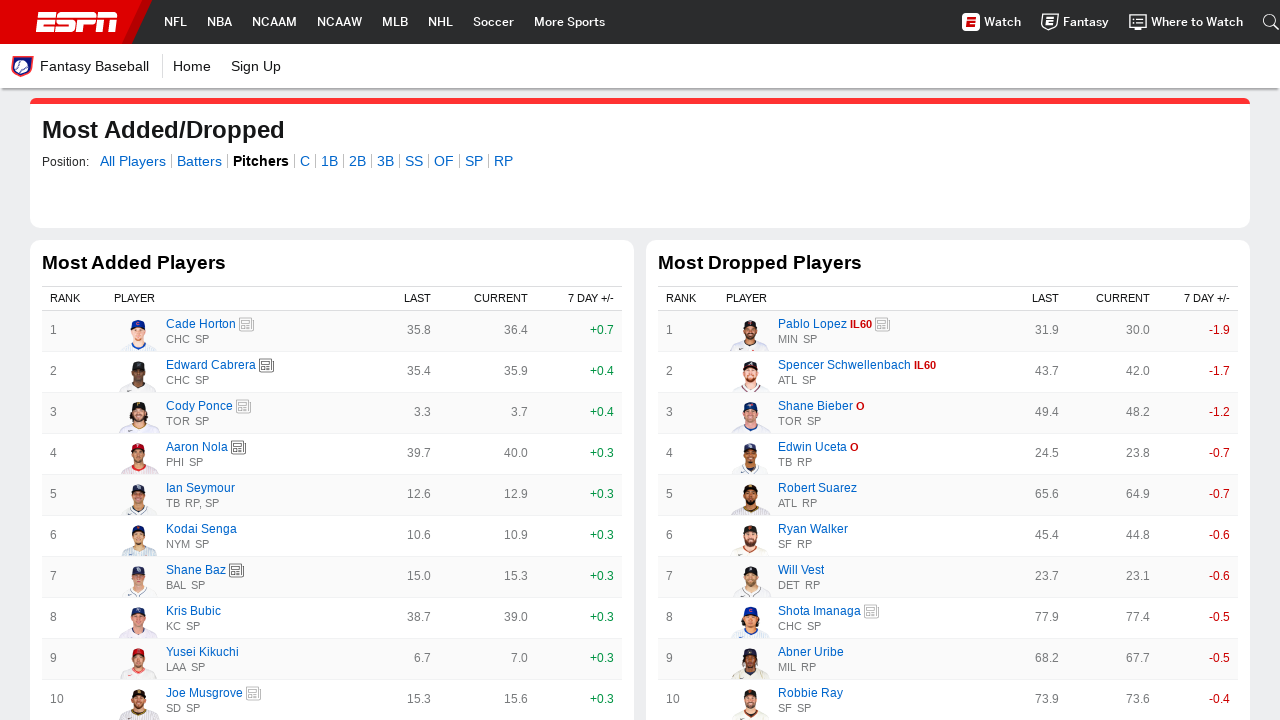

Clicked position filter at index 3 at (304, 161) on #filterSlotIds label >> nth=3
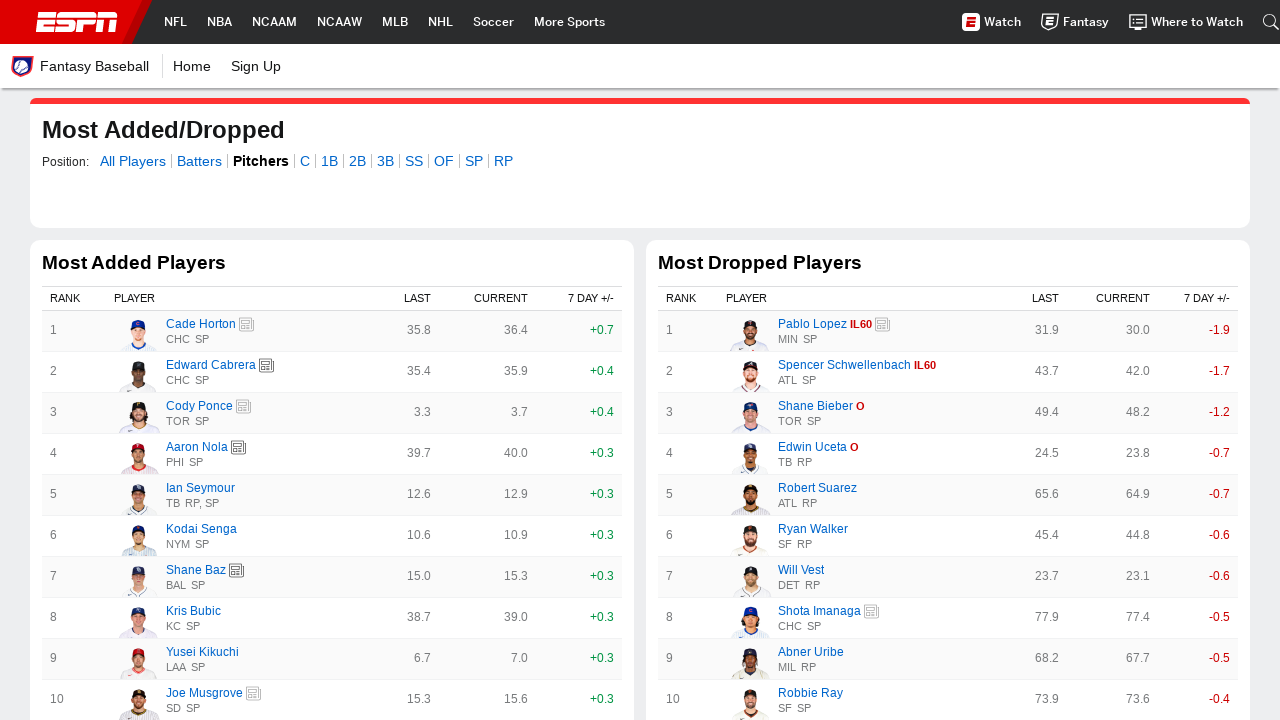

Waited for table content to update after position filter 3
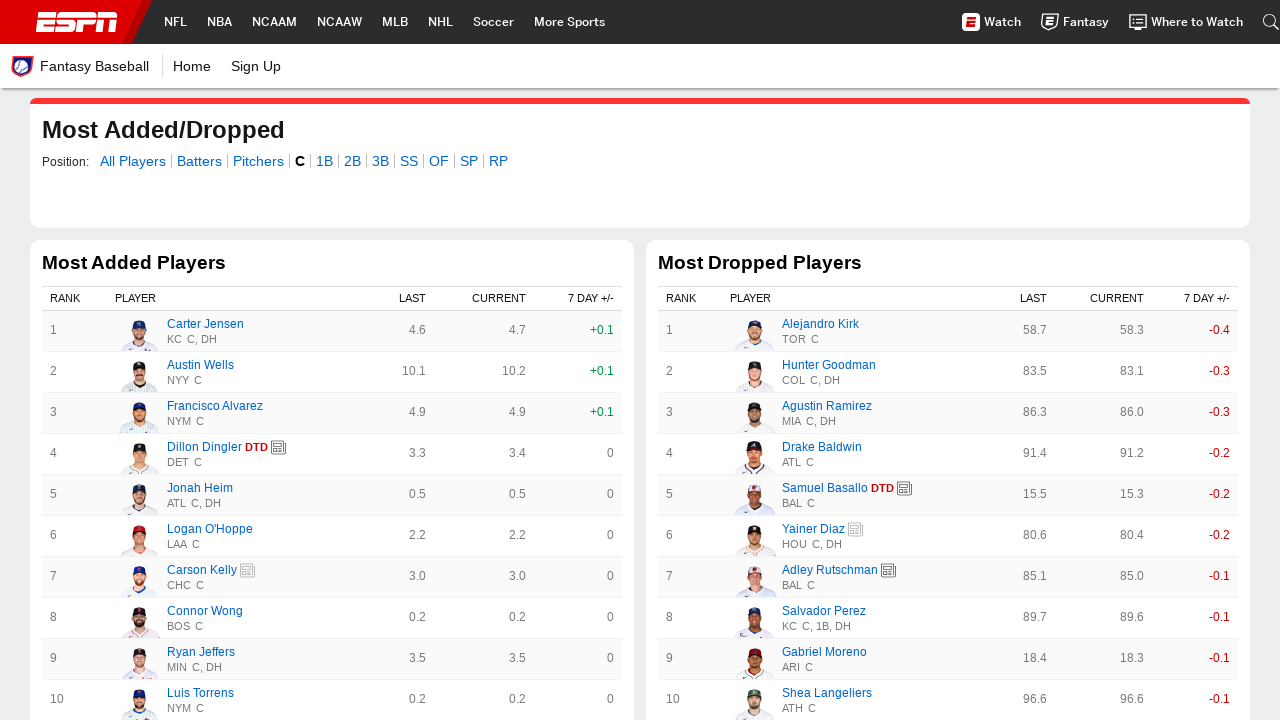

Waited 1 second for content to stabilize after position filter 3
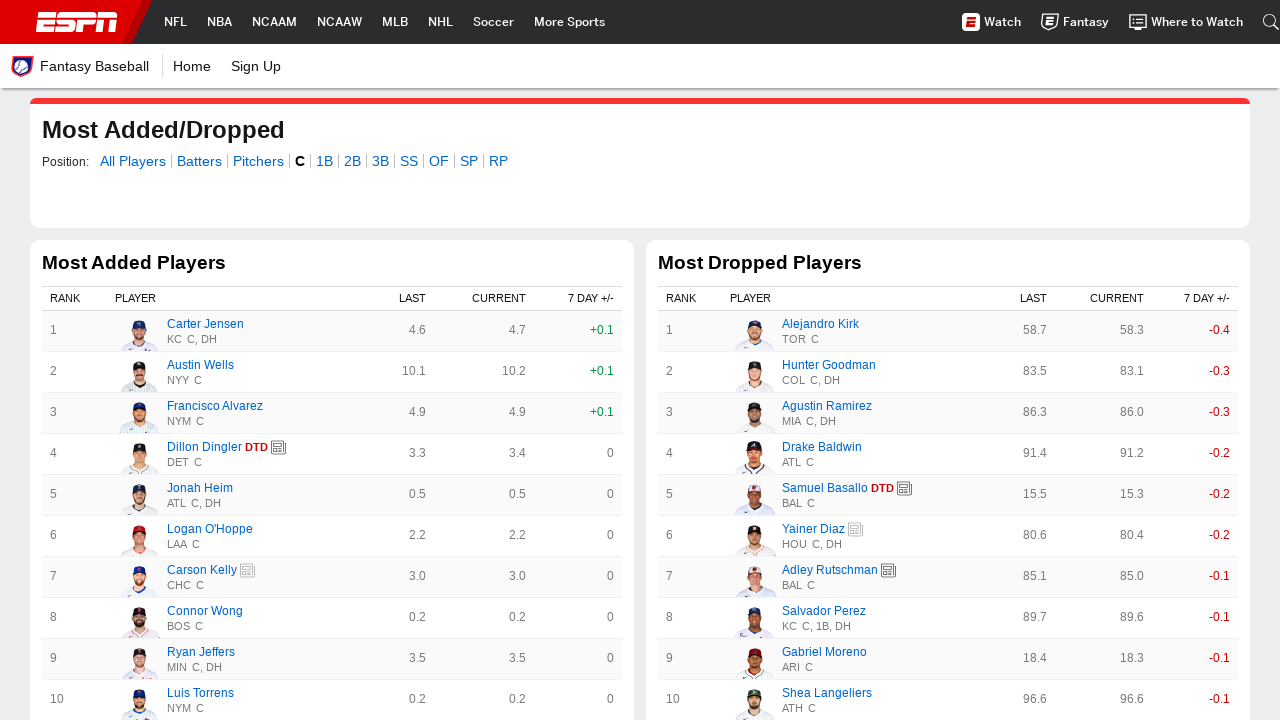

Clicked position filter at index 4 at (324, 161) on #filterSlotIds label >> nth=4
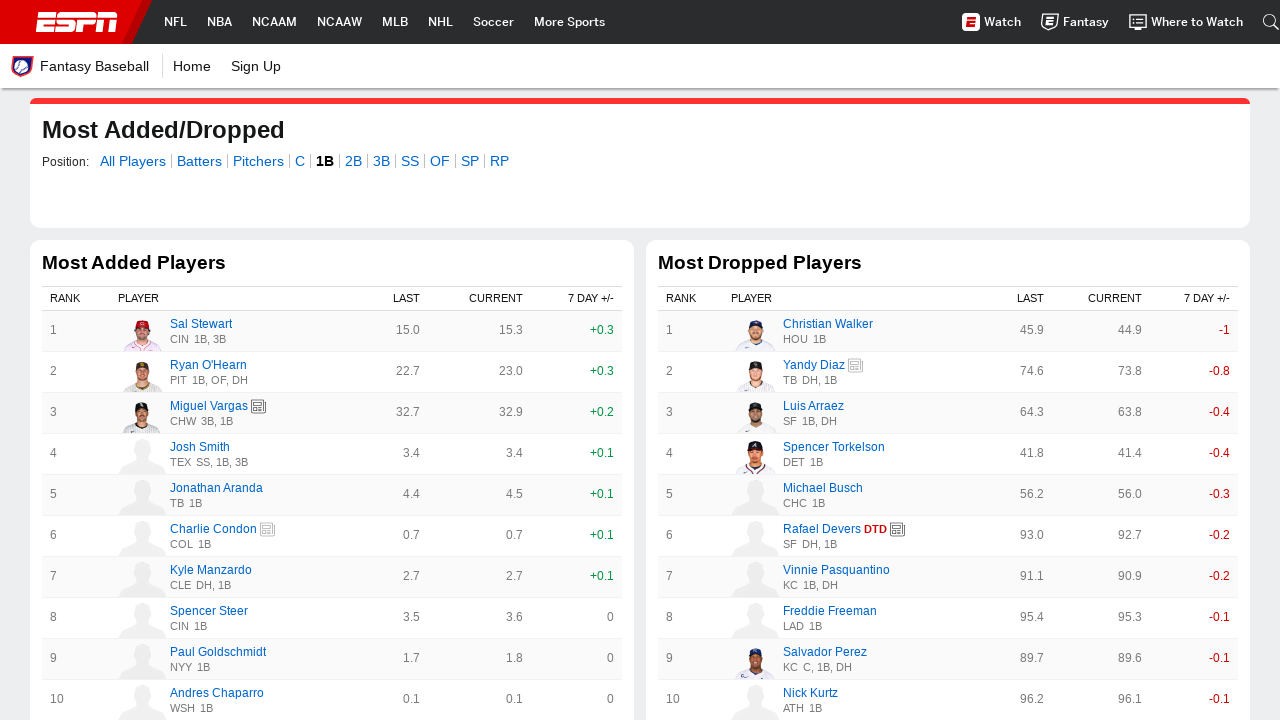

Waited for table content to update after position filter 4
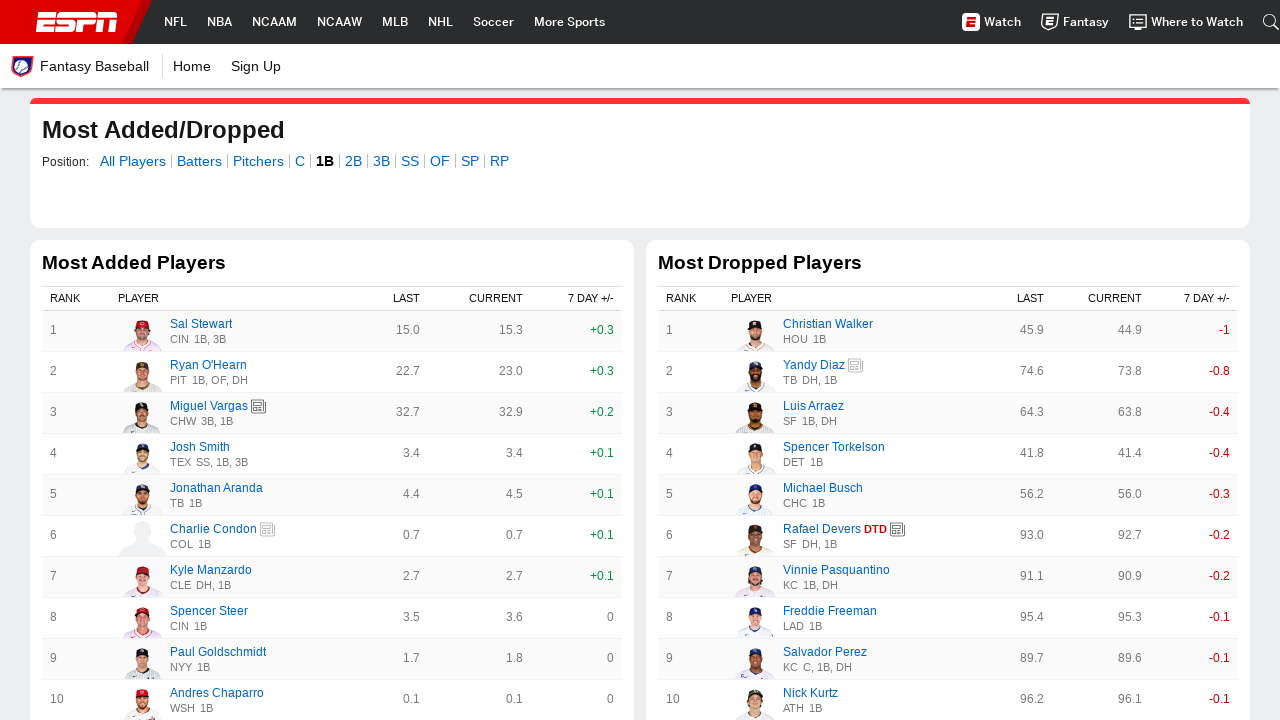

Waited 1 second for content to stabilize after position filter 4
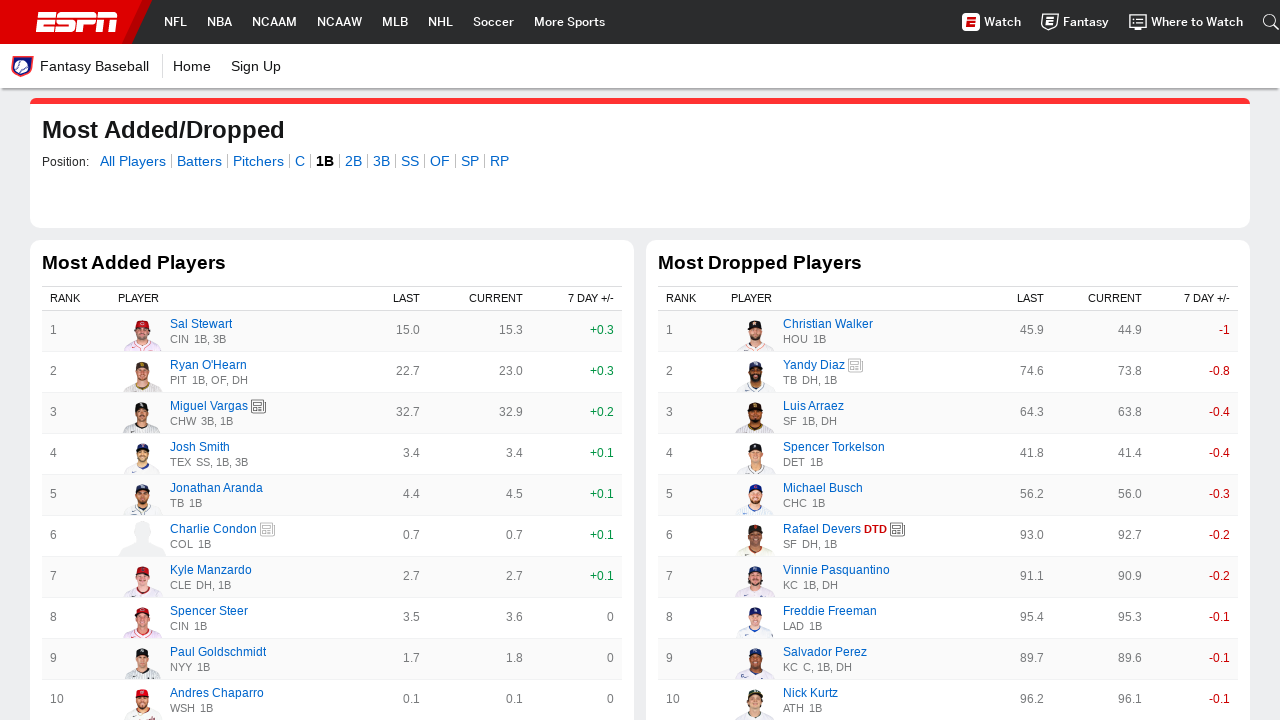

Verified player data is displayed in table cells
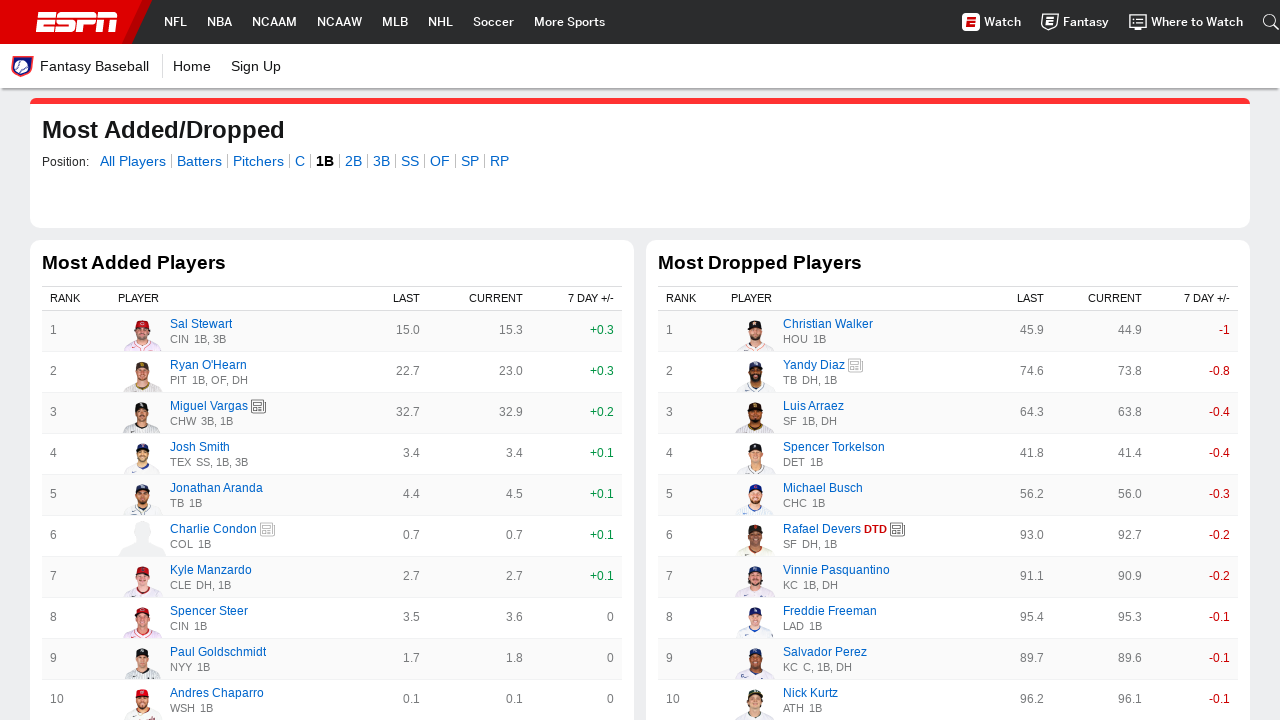

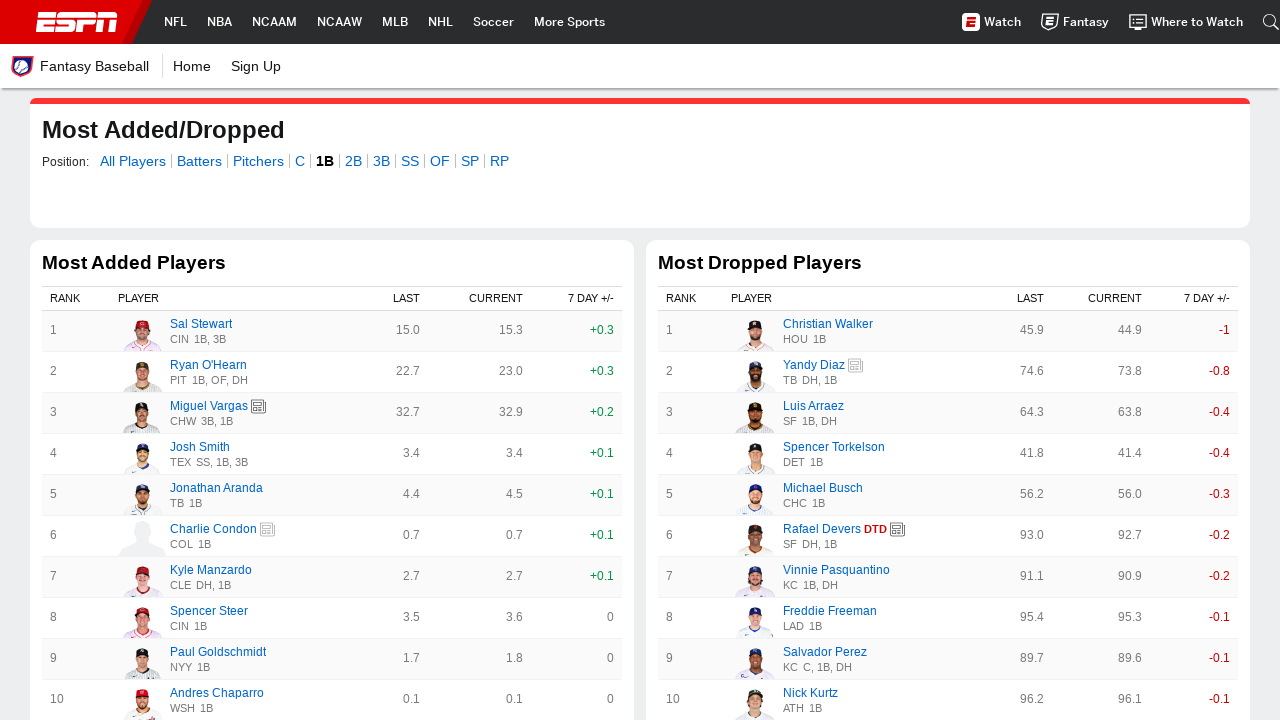